Tests the Location page of a B&B website by verifying address, phone number, and email information are displayed correctly, and interacting with the map overlay.

Starting URL: https://automationintesting.online/

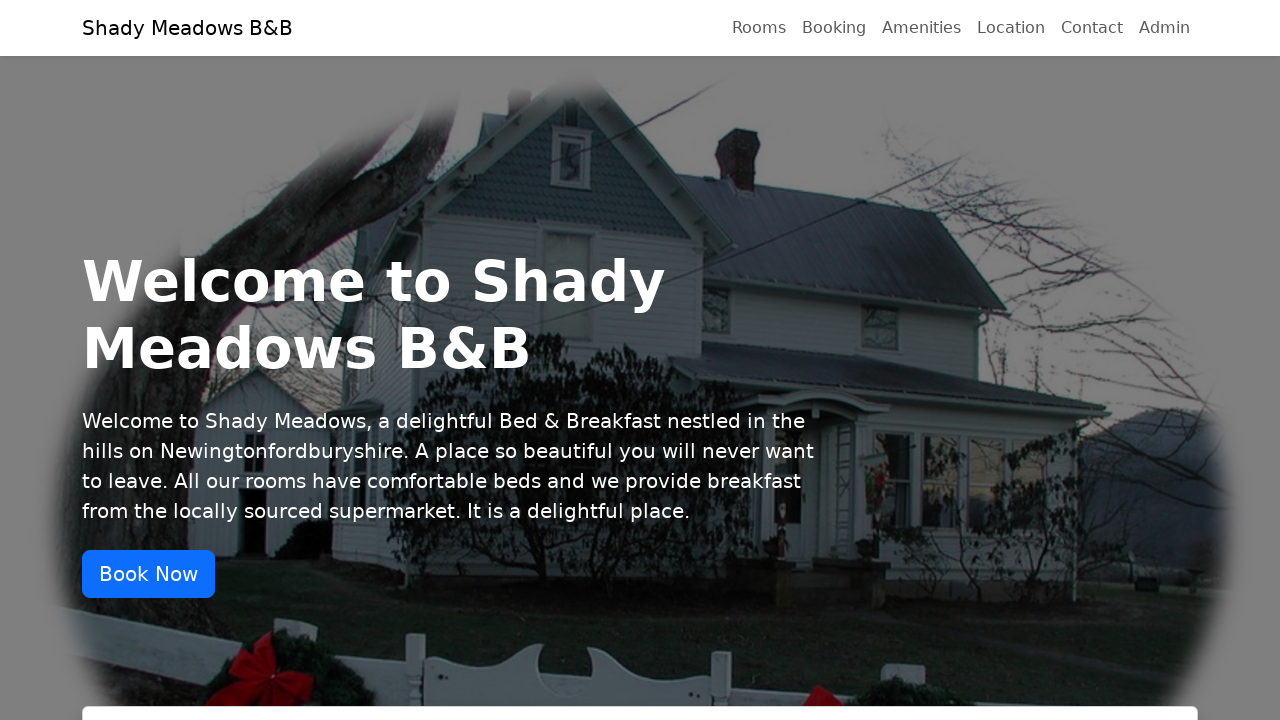

Clicked on Location link to navigate to Location page at (1011, 28) on internal:role=link[name="Location"i]
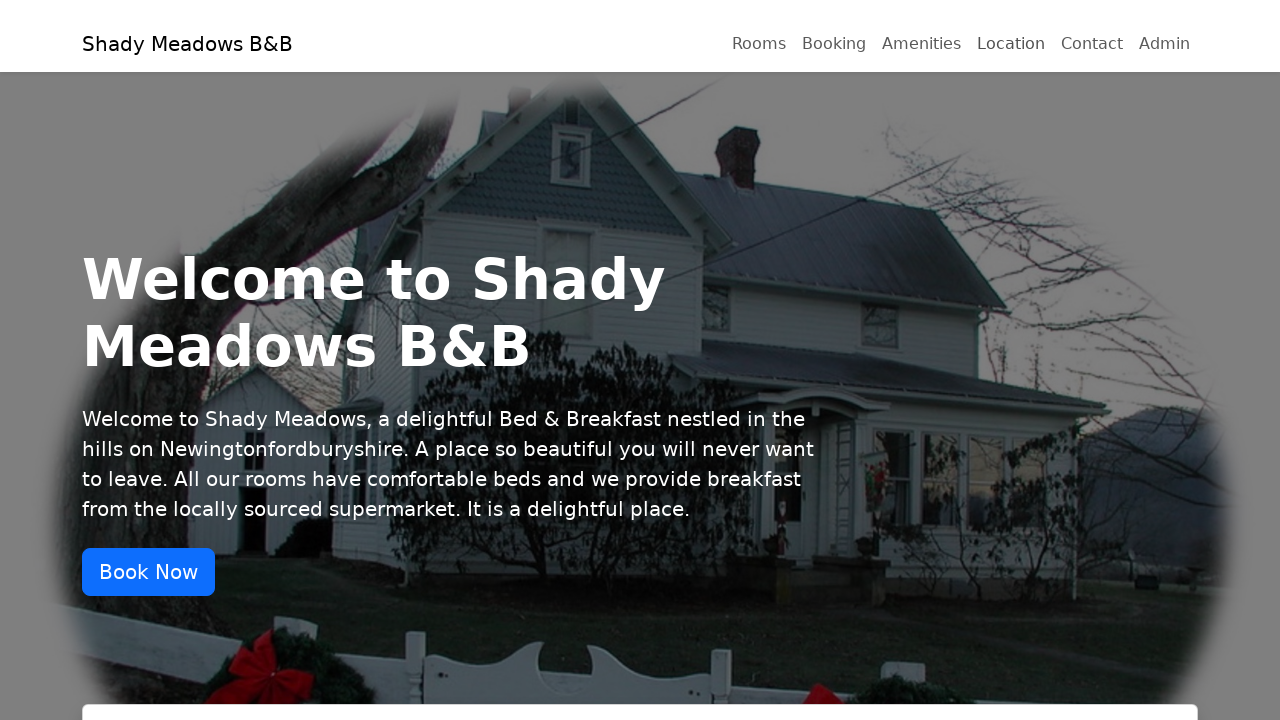

Clicked on address text 'Shady Meadows B&B, Shadows' to verify visibility at (945, 318) on #location >> internal:text="Shady Meadows B&B, Shadows"i
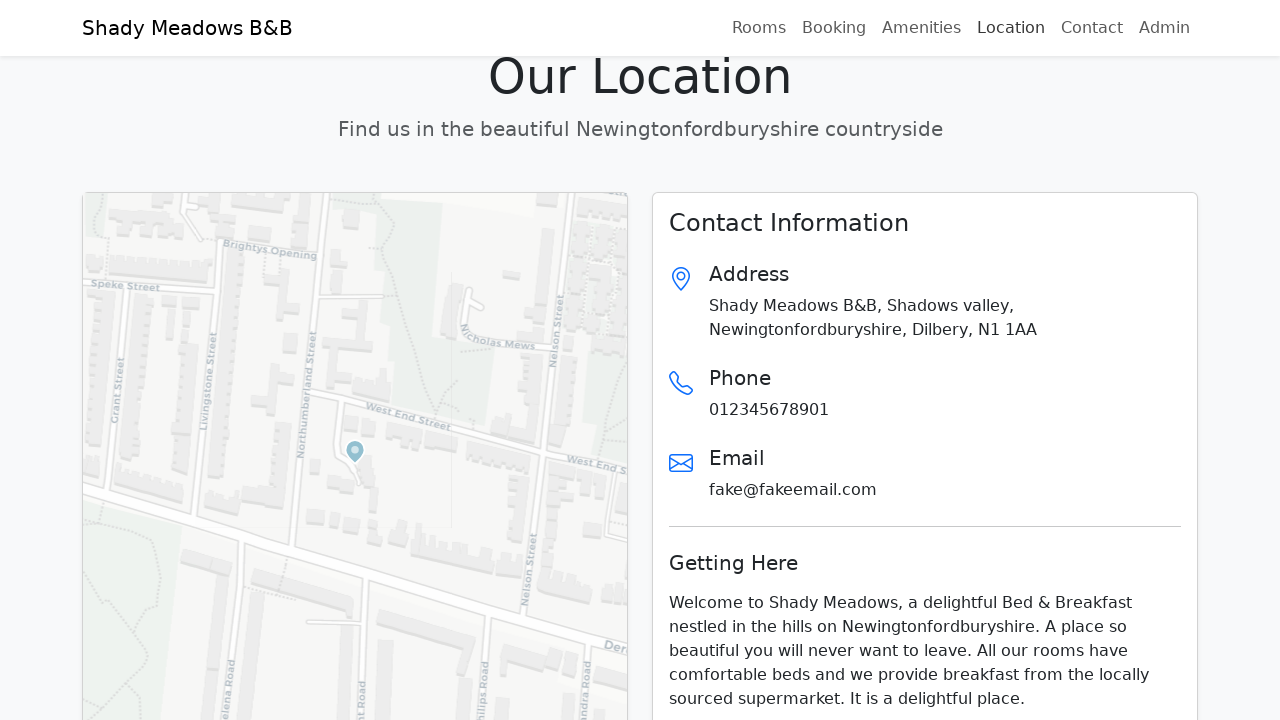

Clicked on Address heading at (945, 274) on internal:role=heading[name="Address"i]
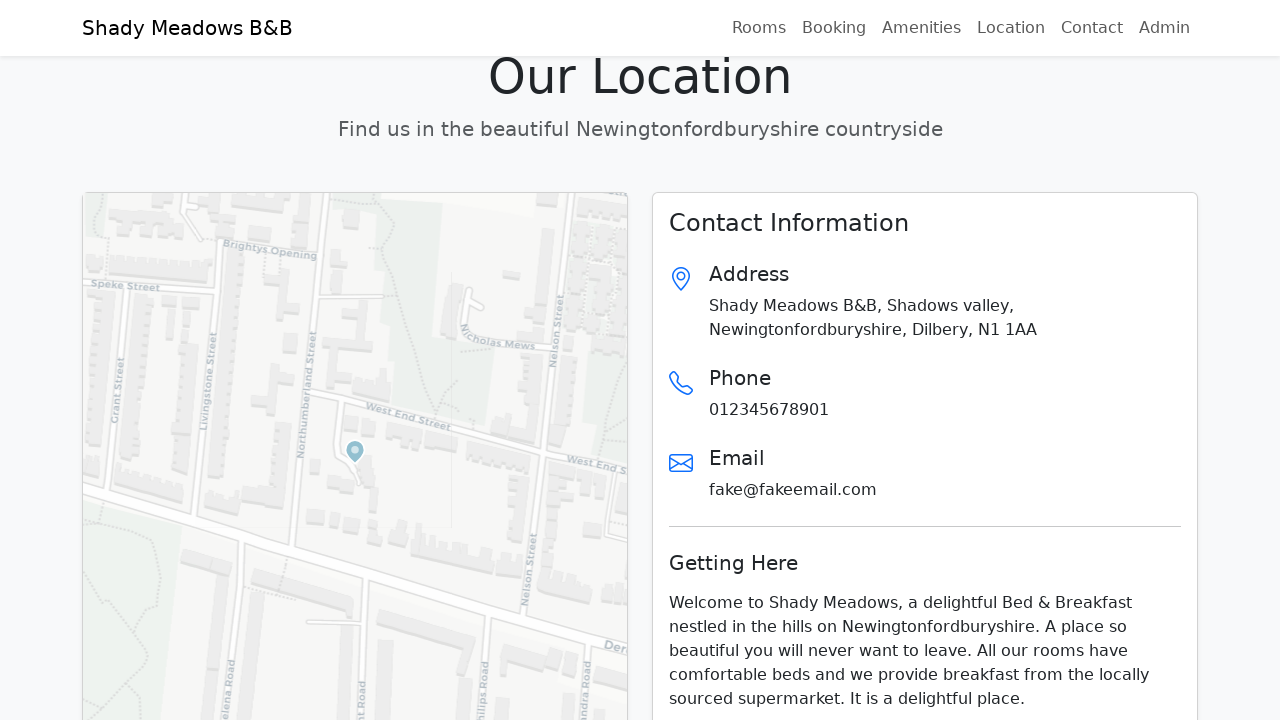

Clicked on Phone heading at (769, 378) on internal:role=heading[name="Phone"i]
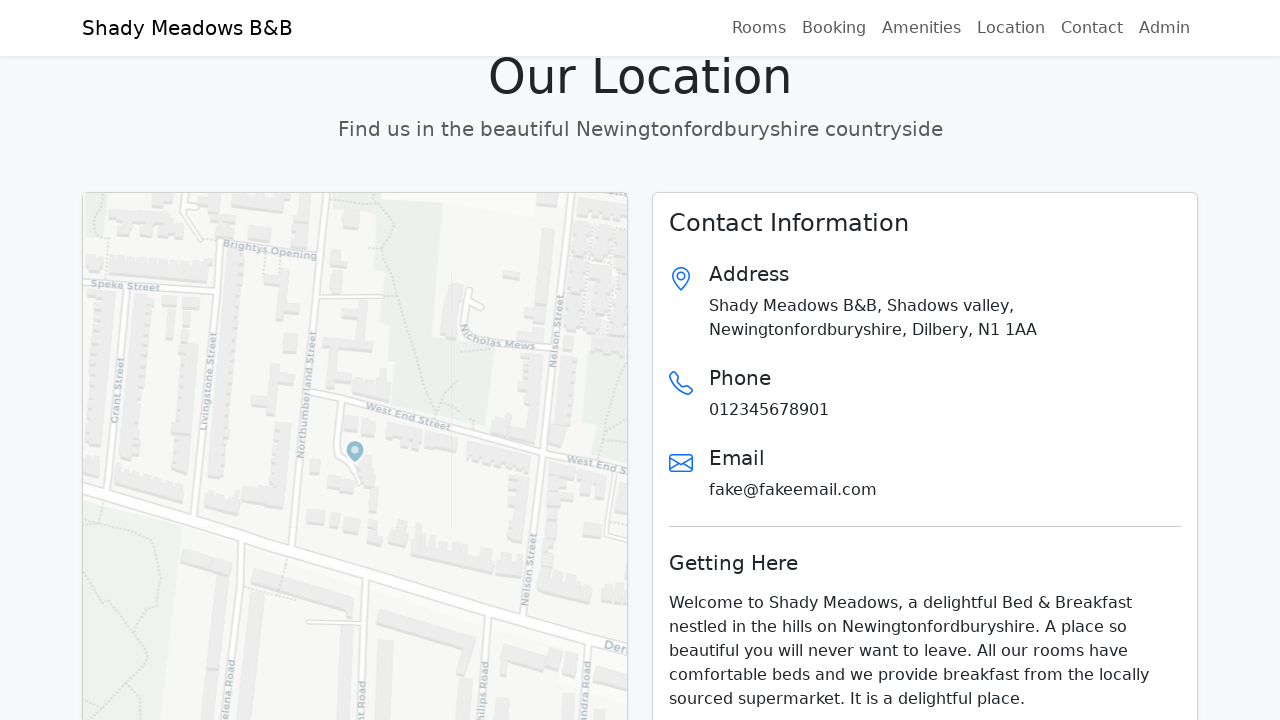

Clicked on phone number '012345678901' to verify visibility at (769, 410) on #location >> internal:text="012345678901"i
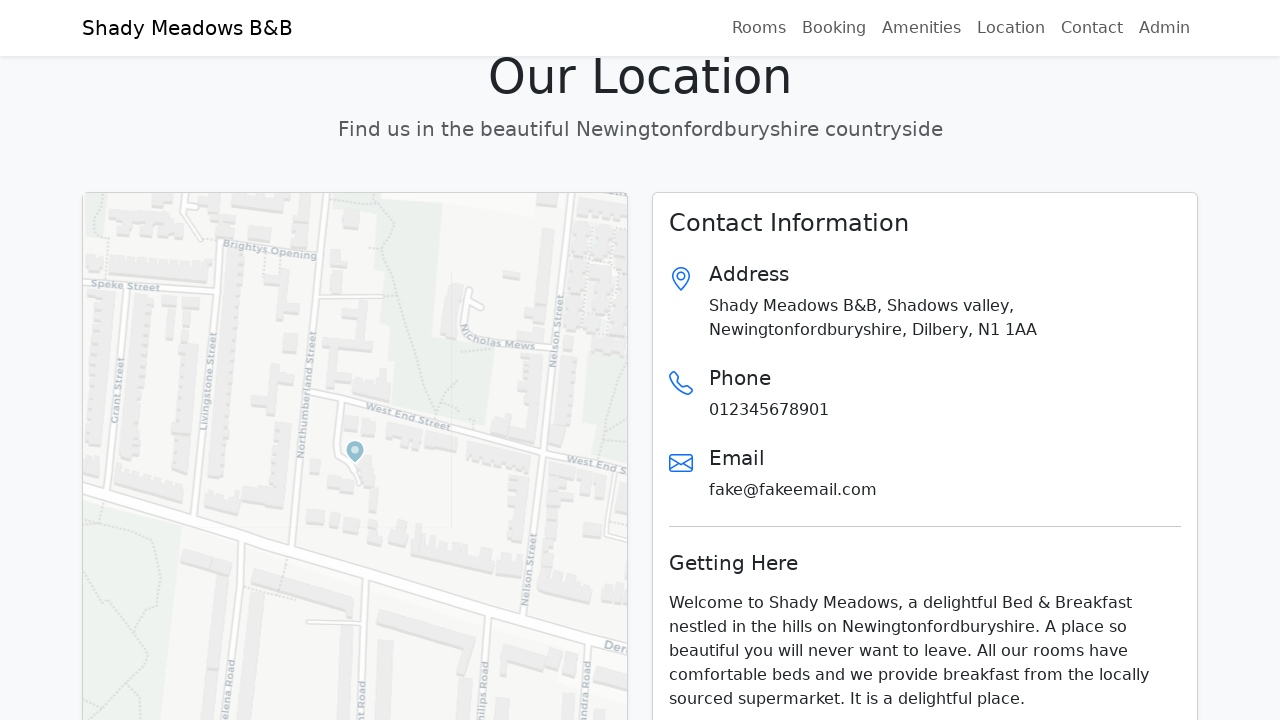

Clicked on Email heading at (793, 458) on internal:role=heading[name="Email"i]
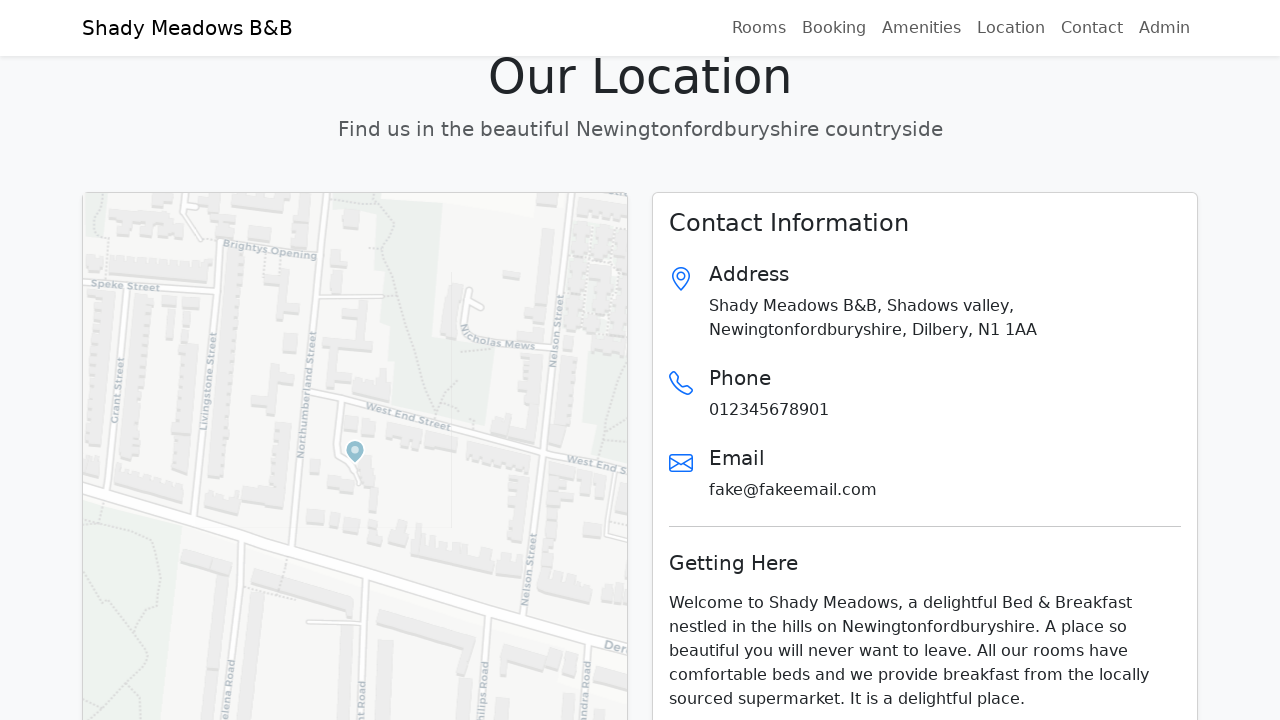

Clicked on email text 'fake@fakeemail.com' to verify visibility at (793, 490) on #location >> internal:text="fake@fakeemail.com"i
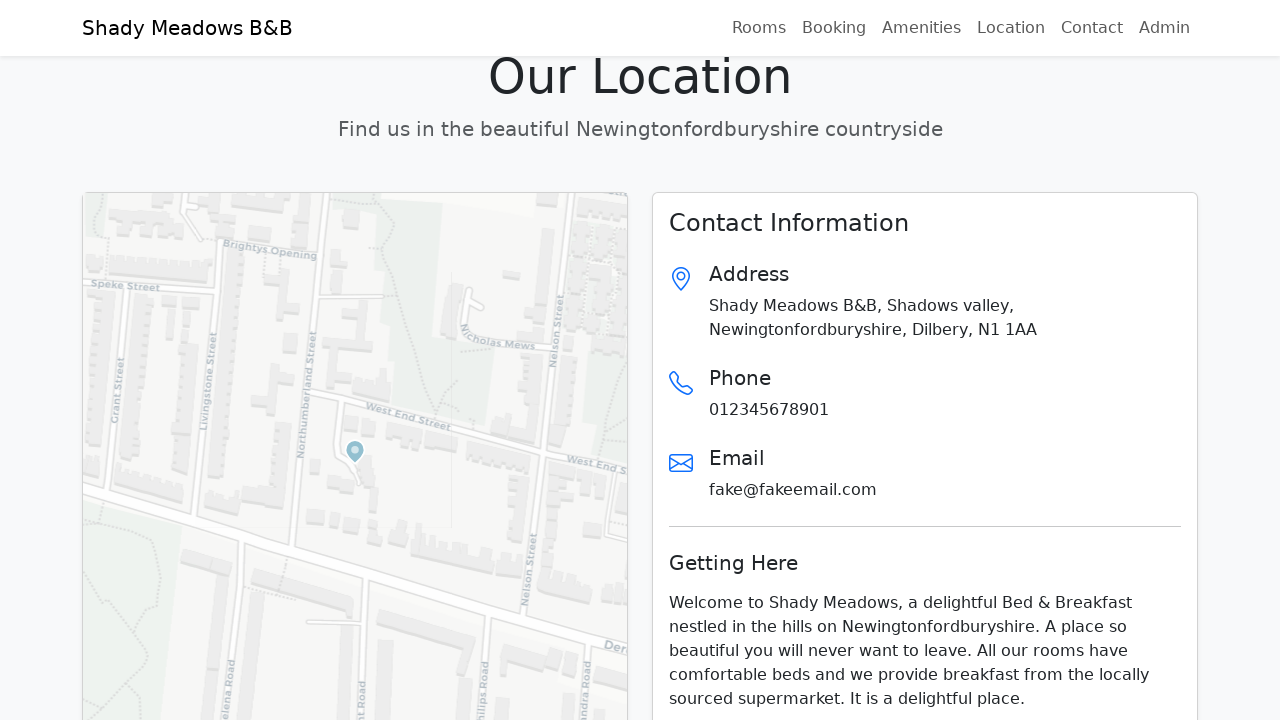

Clicked on welcome text 'Welcome to Shady Meadows, a' at (925, 651) on #location >> internal:text="Welcome to Shady Meadows, a"i
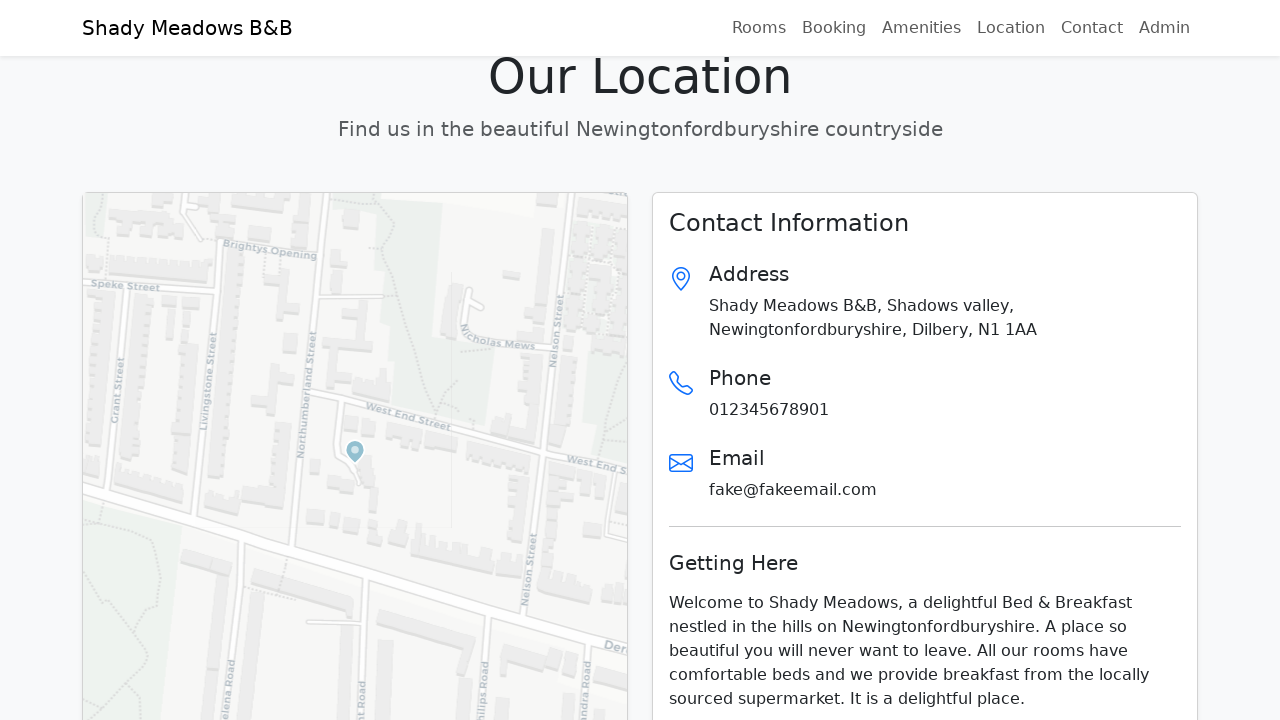

Clicked on map overlay to interact with the map at (355, 446) on .pigeon-overlays
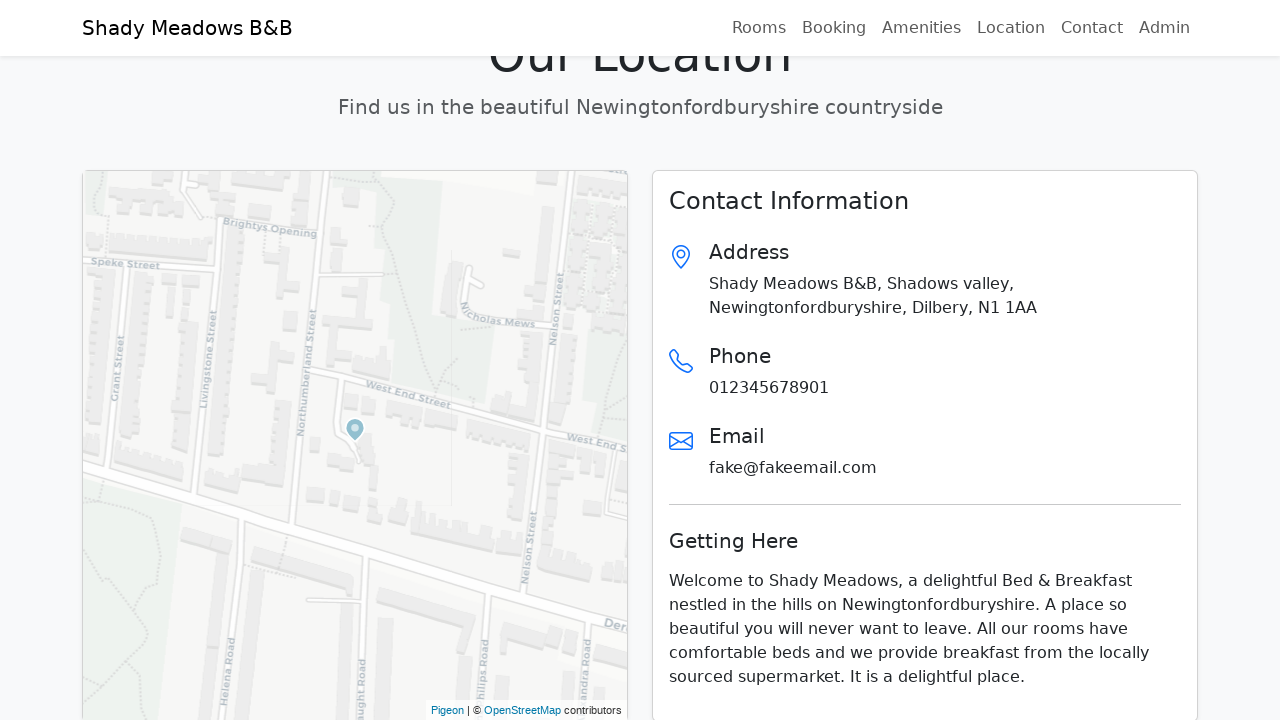

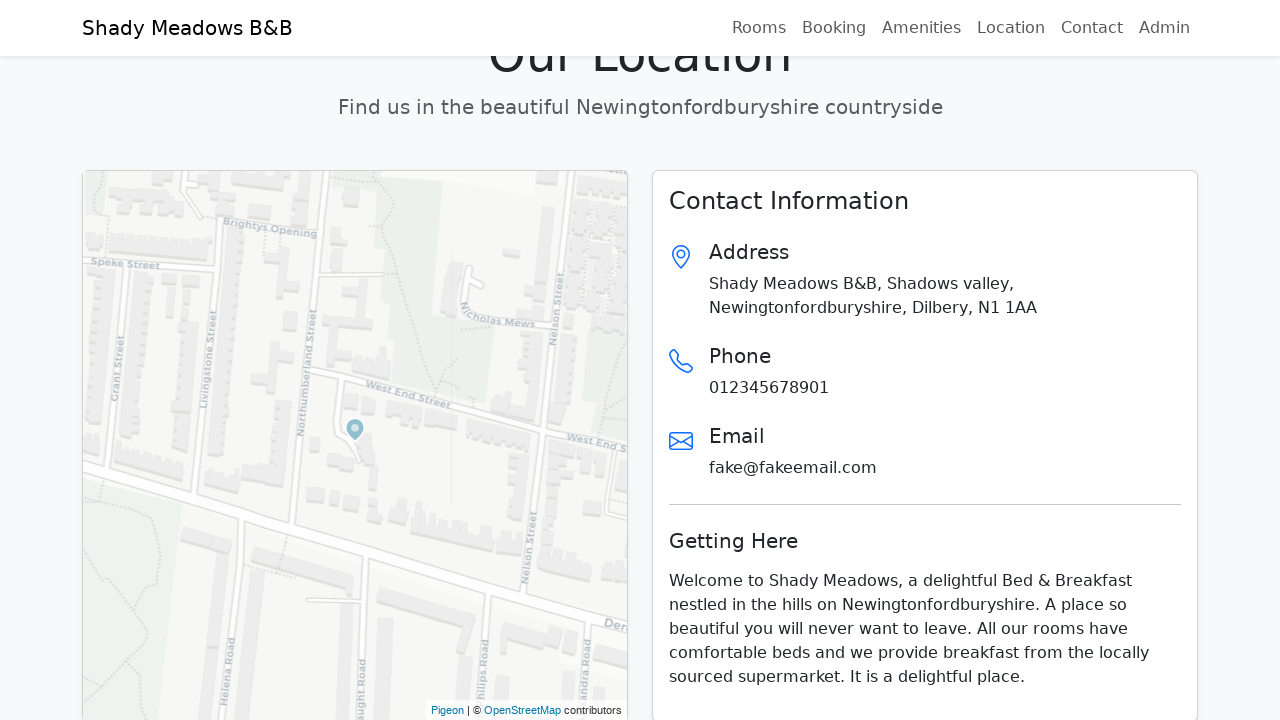